Tests registration with an already existing email address

Starting URL: https://www.wizardpc.ba/

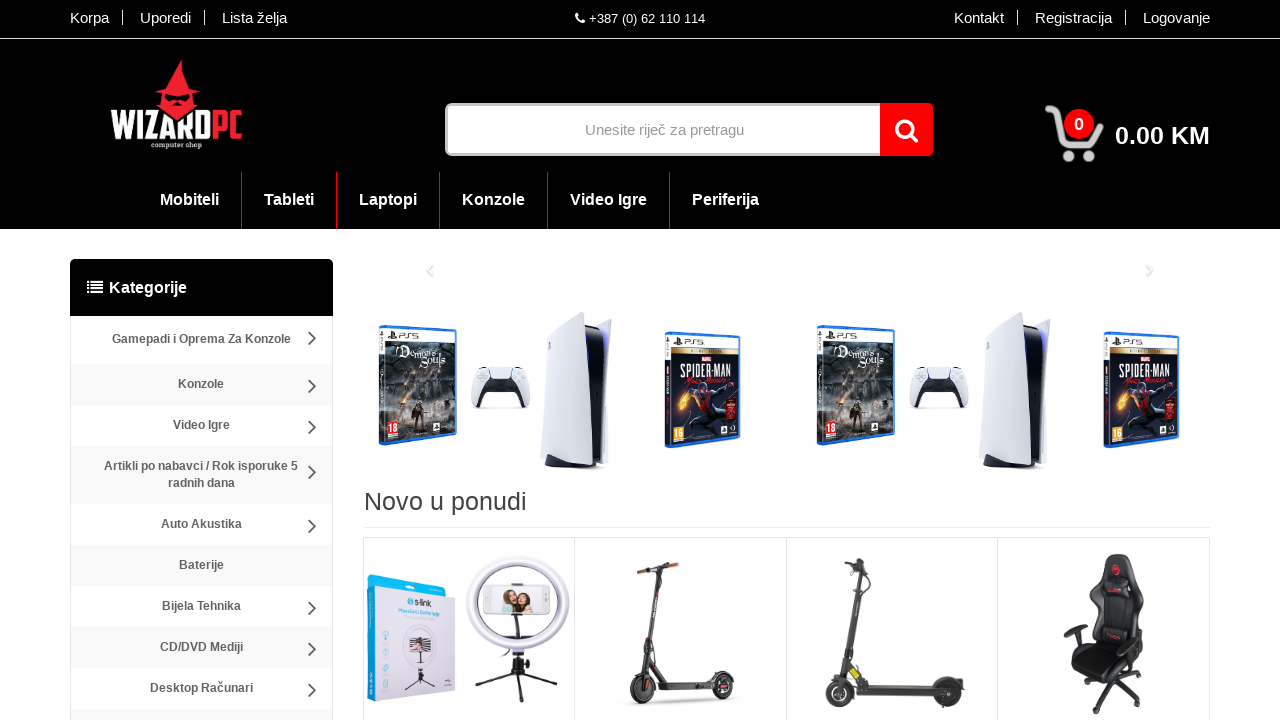

Clicked on Registracija link to navigate to registration page at (1074, 18) on text=Registracija
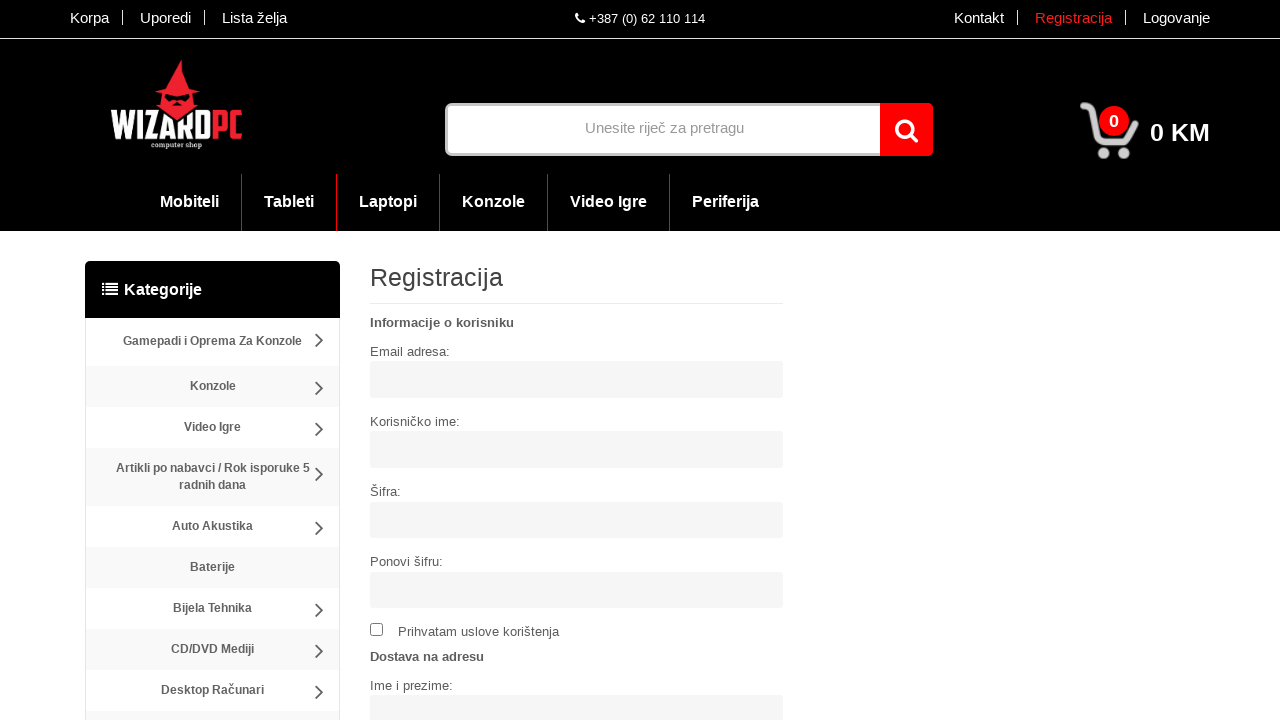

Filled username field with 'testUser654' on #usernameee
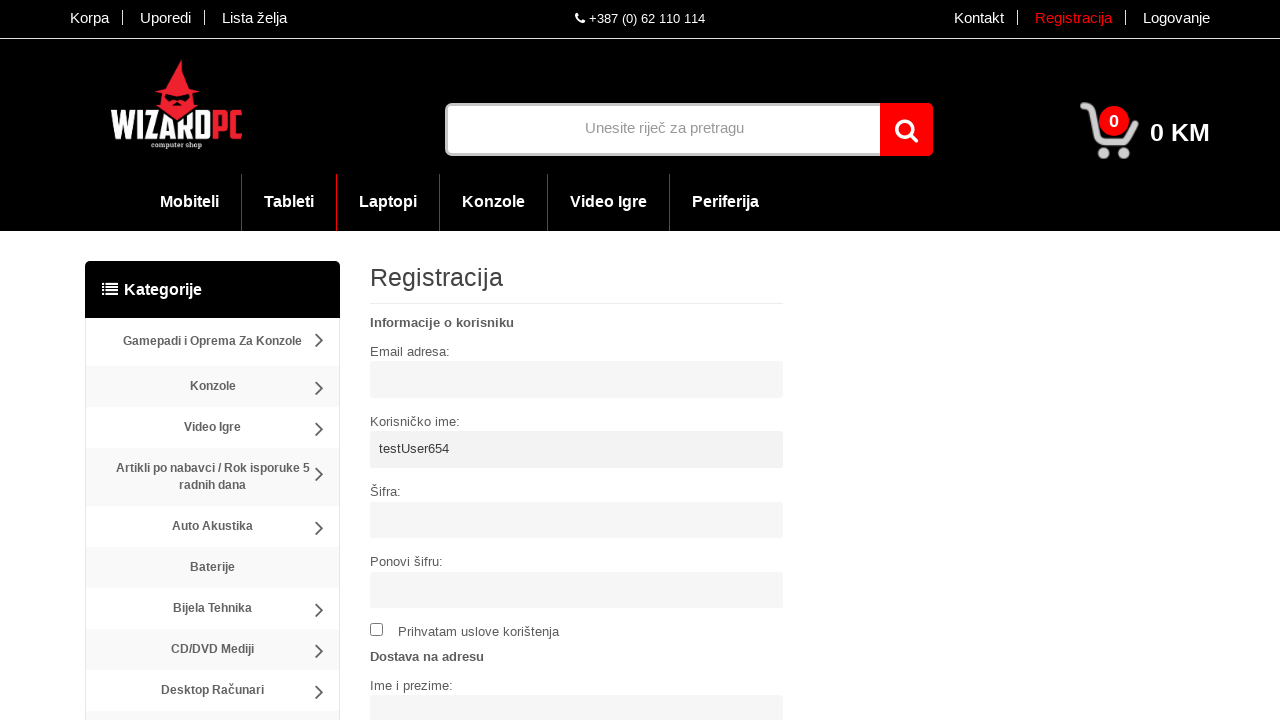

Filled email field with existing email 'user8@example.com' on #mail
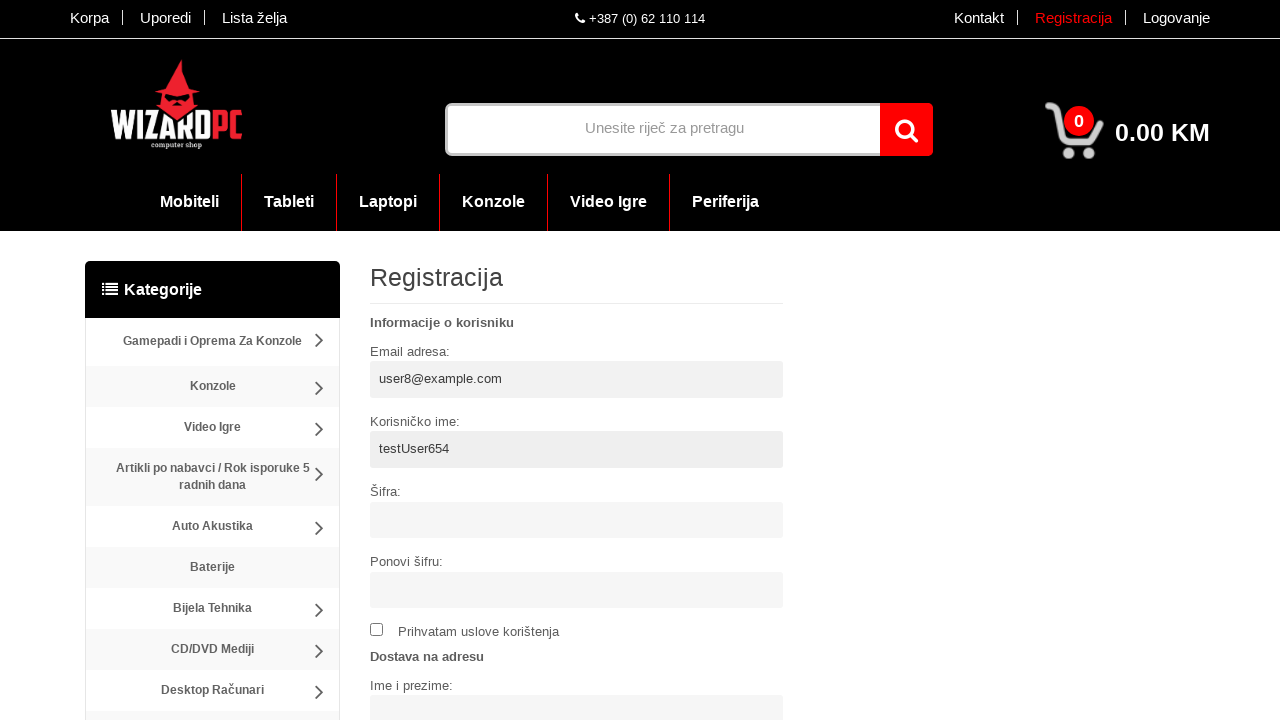

Filled password field with 'securePassword123' on #pw1
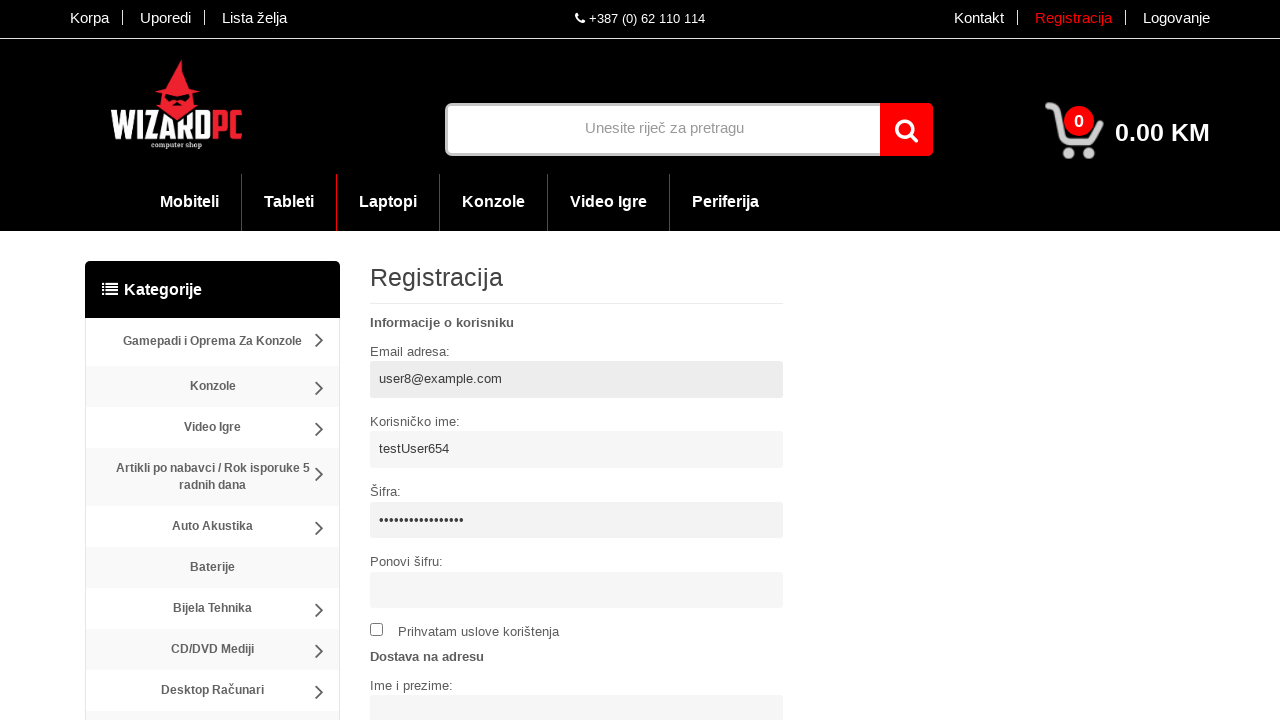

Filled password confirmation field with 'securePassword123' on #pw2
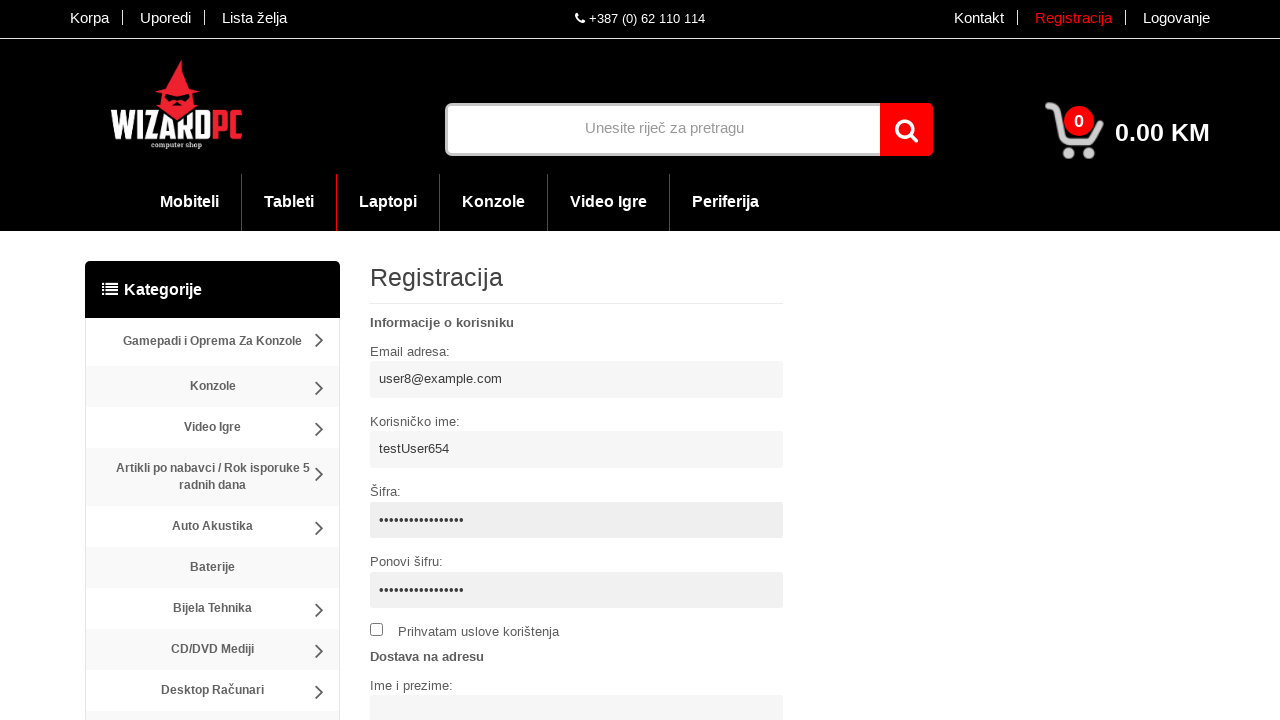

Checked terms and conditions checkbox at (376, 630) on #i-agree-to-terms
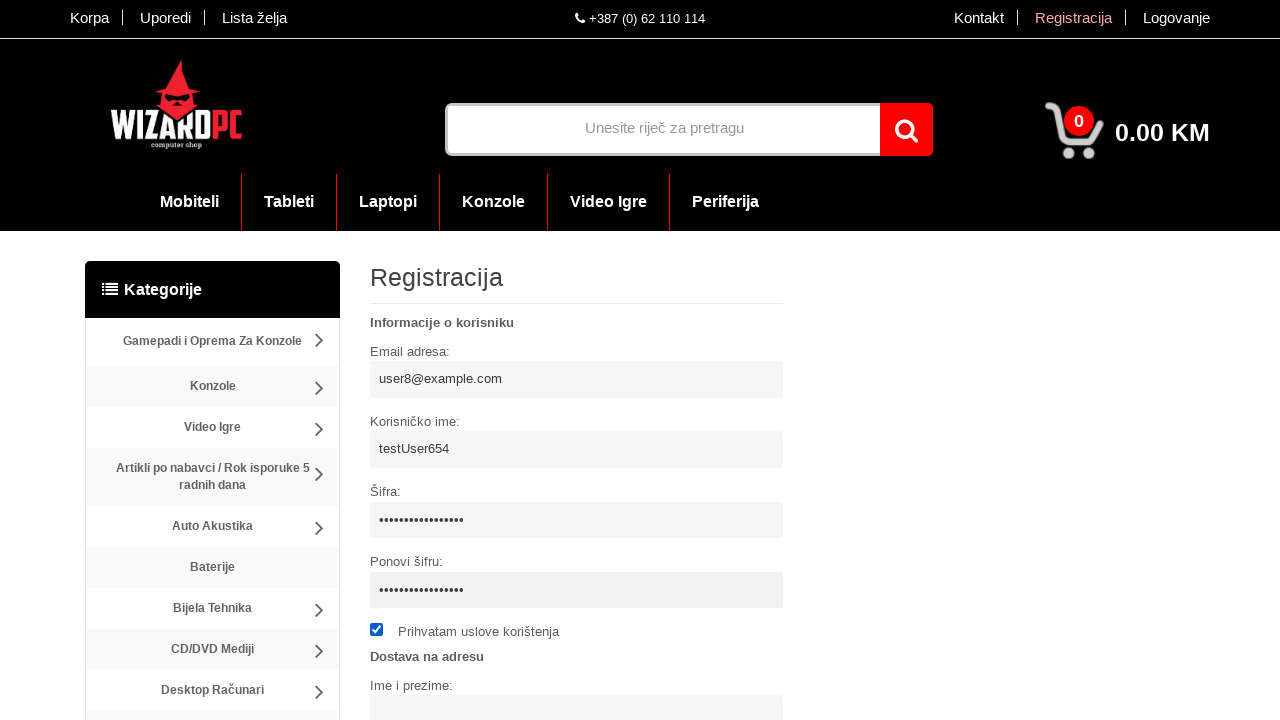

Filled name field with 'Test IBU' on #ime
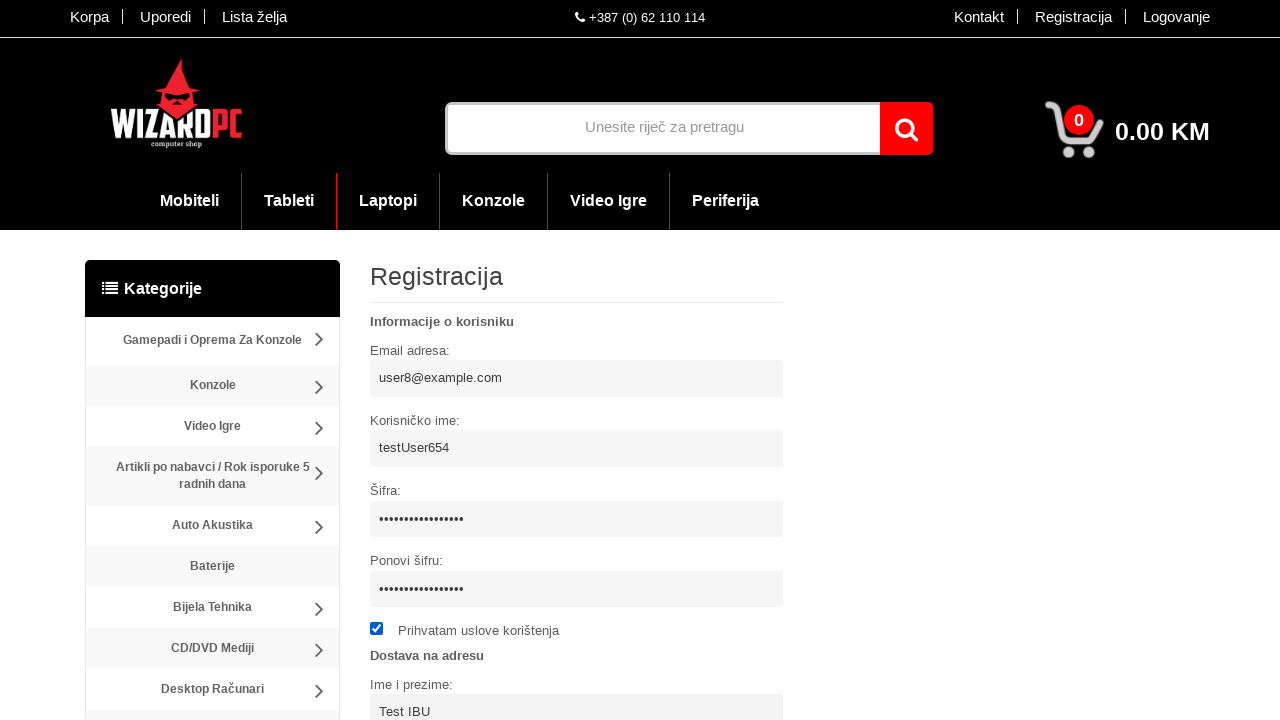

Filled address field with 'Burch' on #adresa
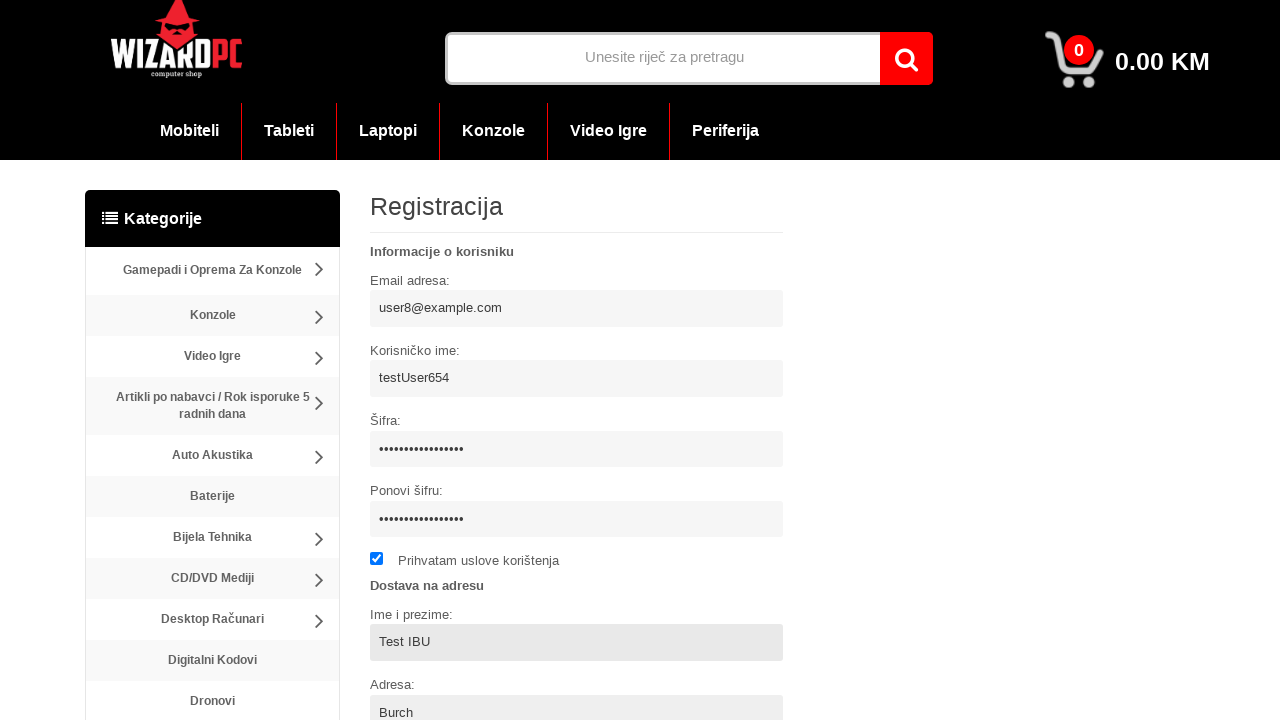

Filled postal code field with '71210' on #ptt
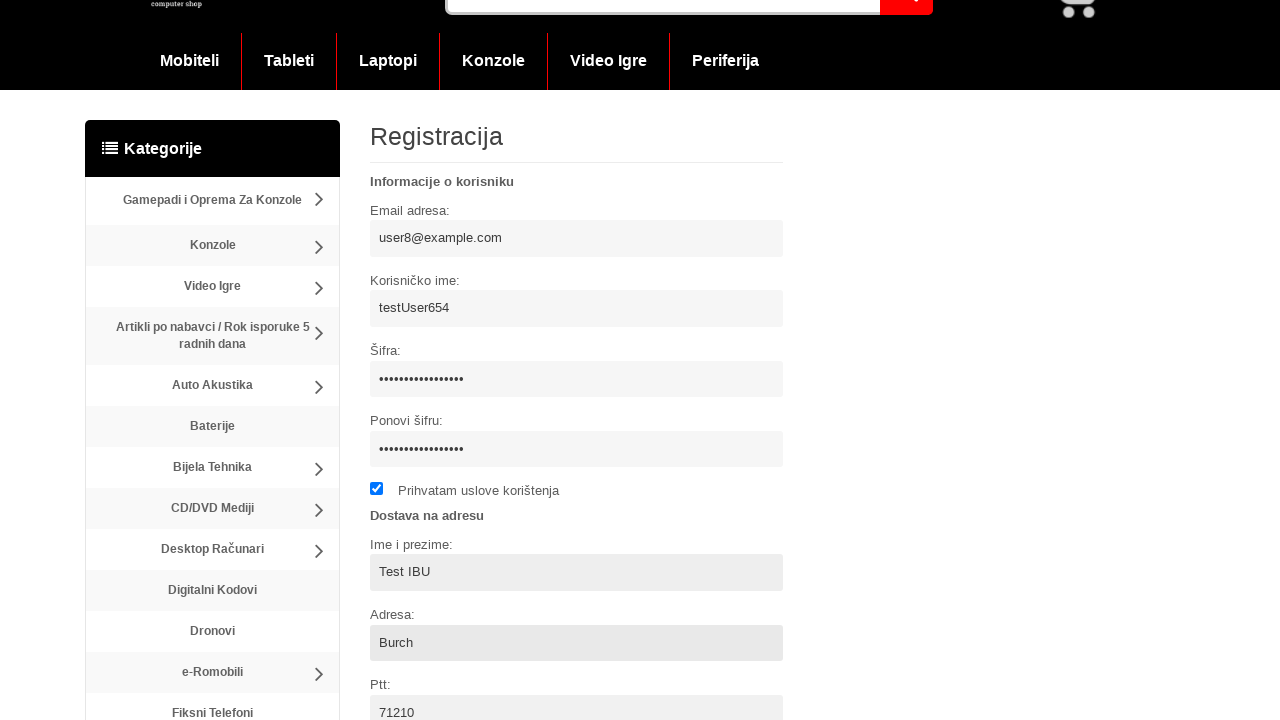

Filled city field with 'Sarajevo' on #grad
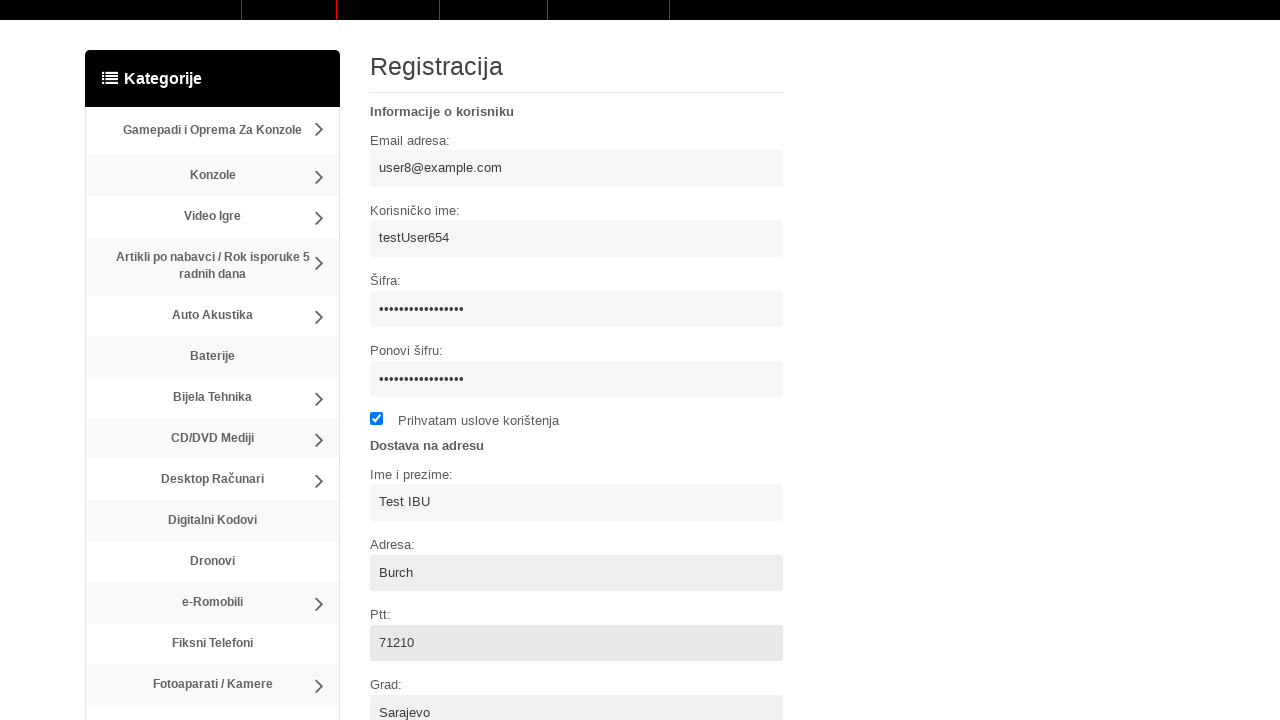

Filled phone field with '+38761111222' on #tel
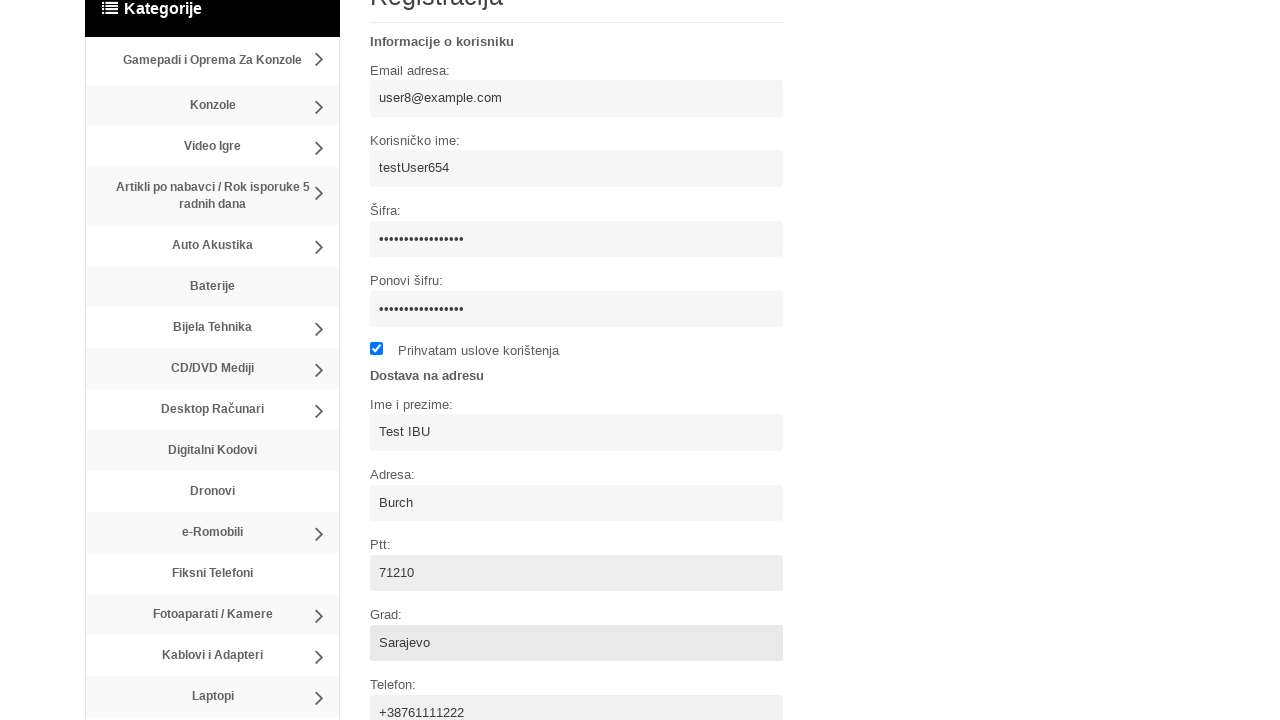

Clicked submit button to register with existing email at (422, 360) on #registr
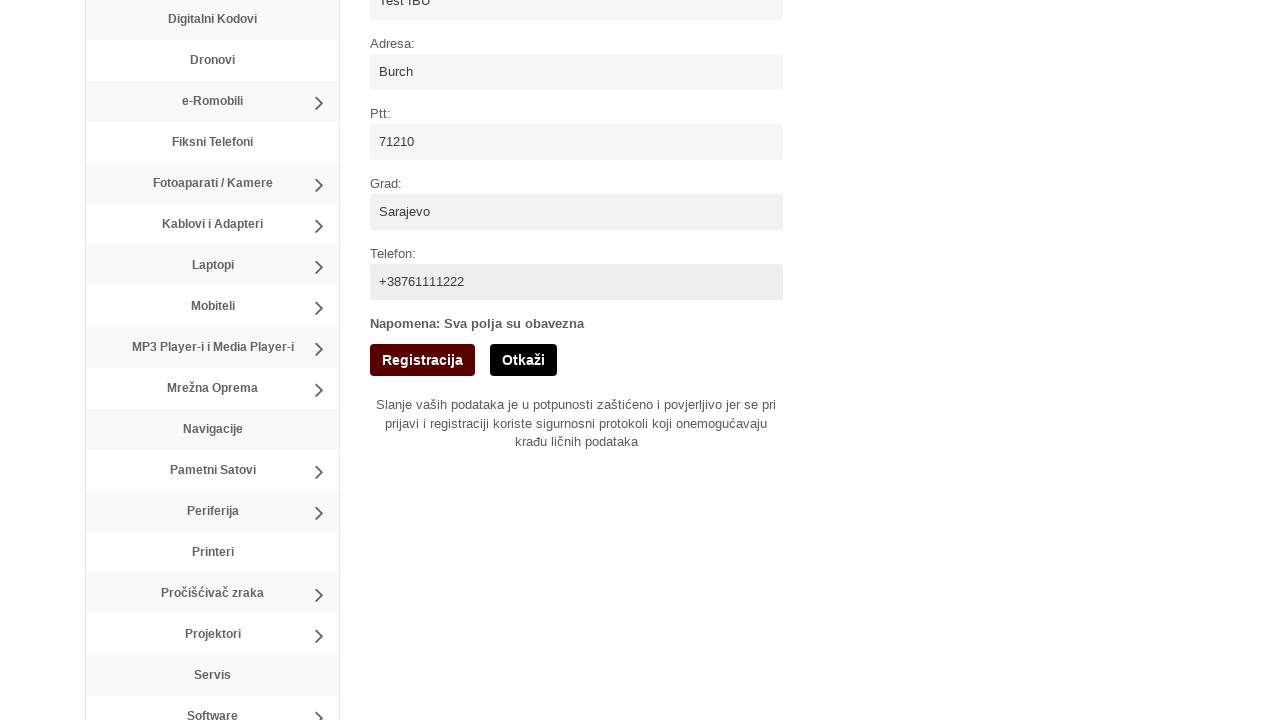

Set up dialog handler to accept alerts
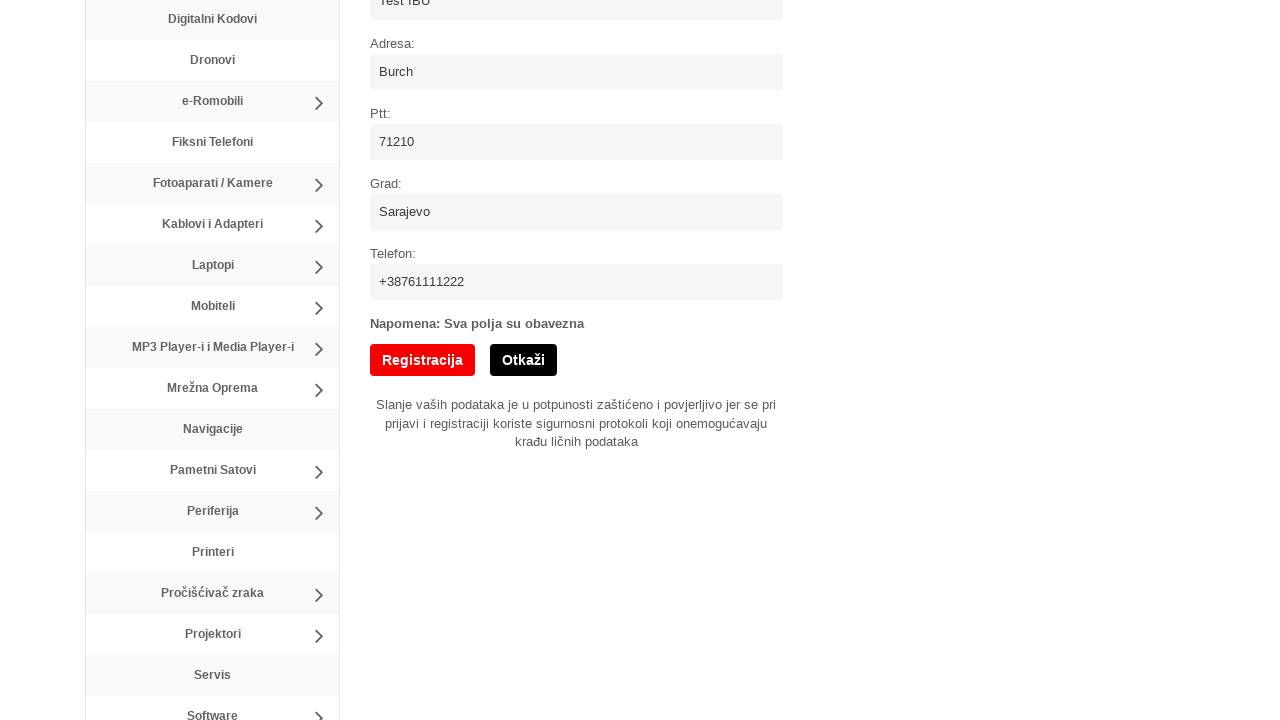

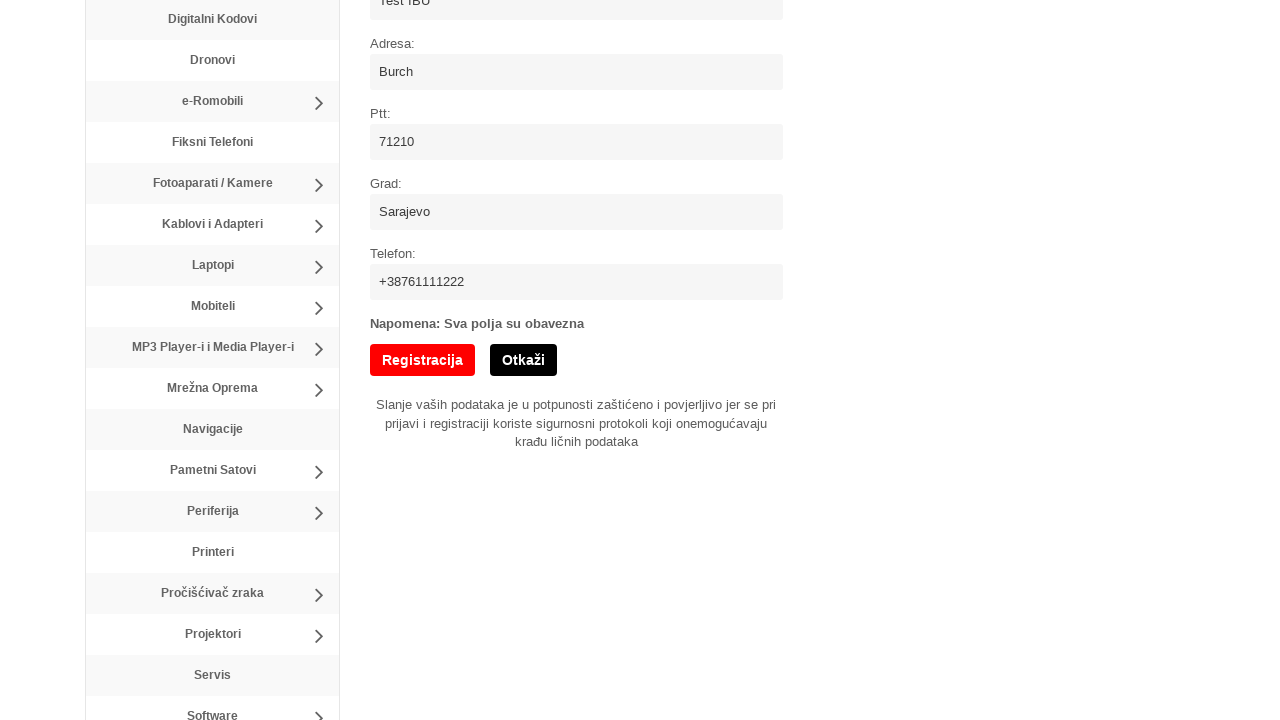